Navigates to the Team page and verifies the names of site creators

Starting URL: http://www.99-bottles-of-beer.net/

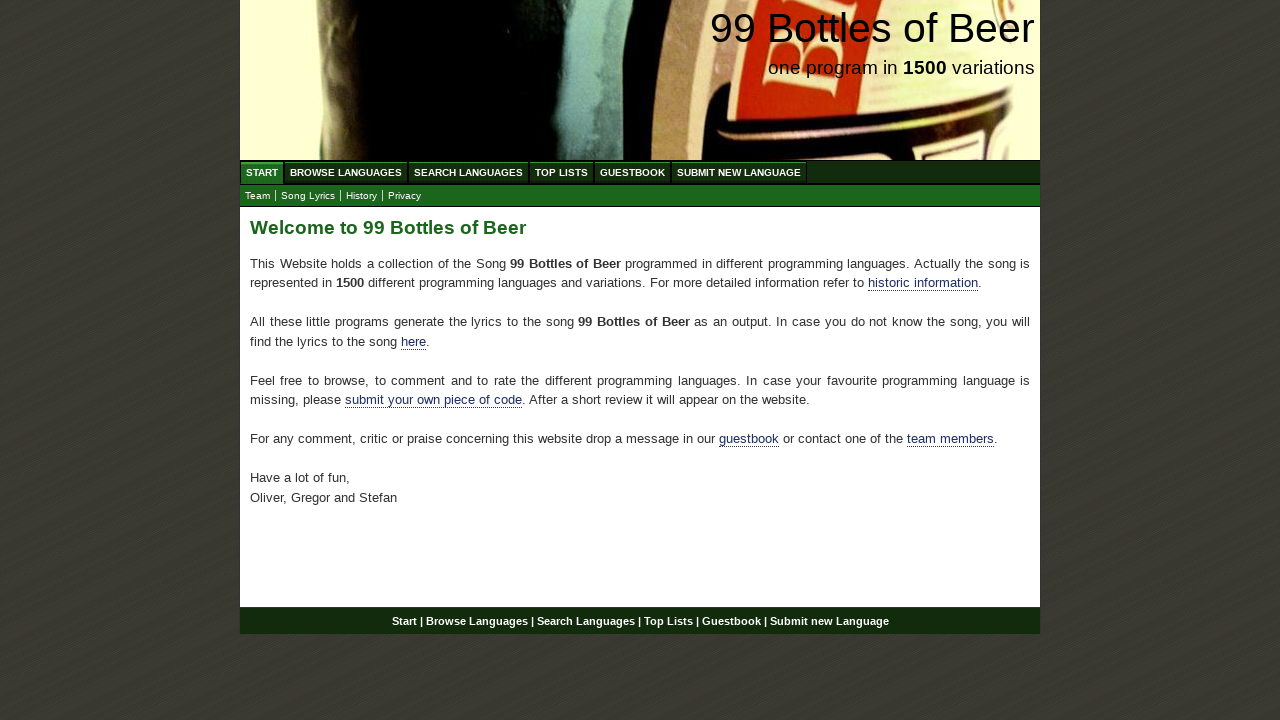

Clicked on Team link at (258, 196) on xpath=//a[text()='Team']
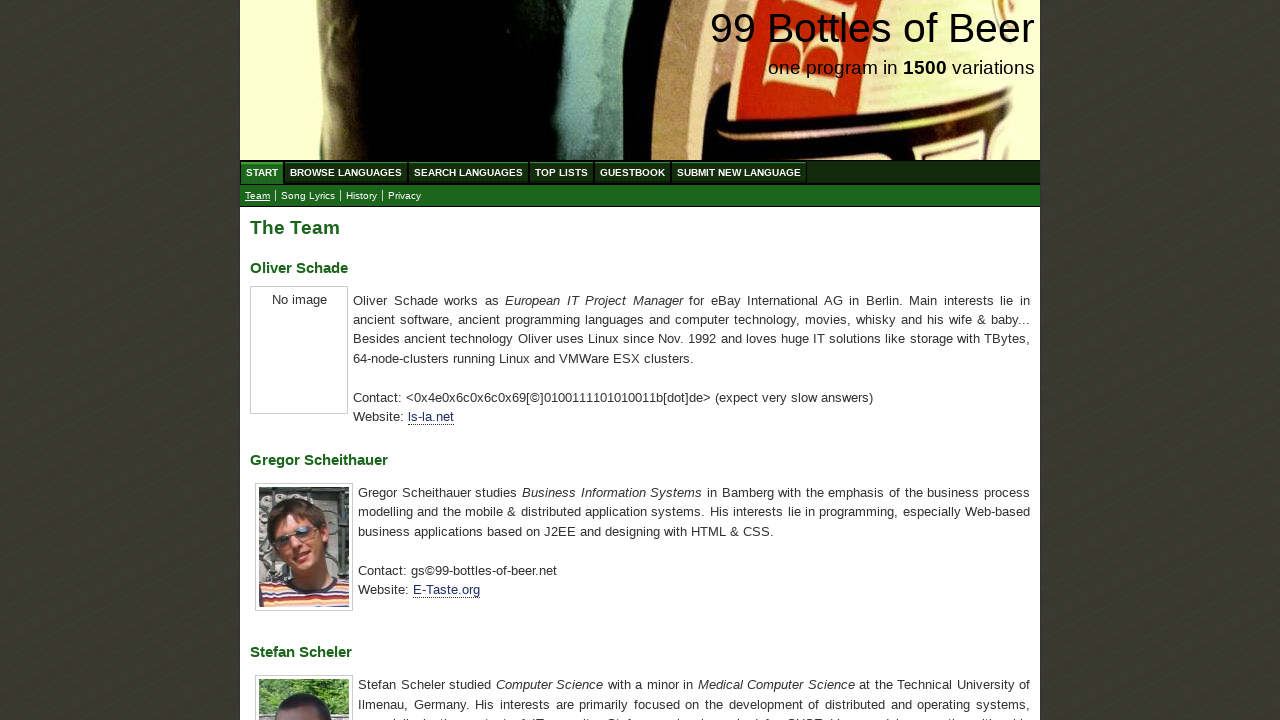

Team page loaded with creator names visible
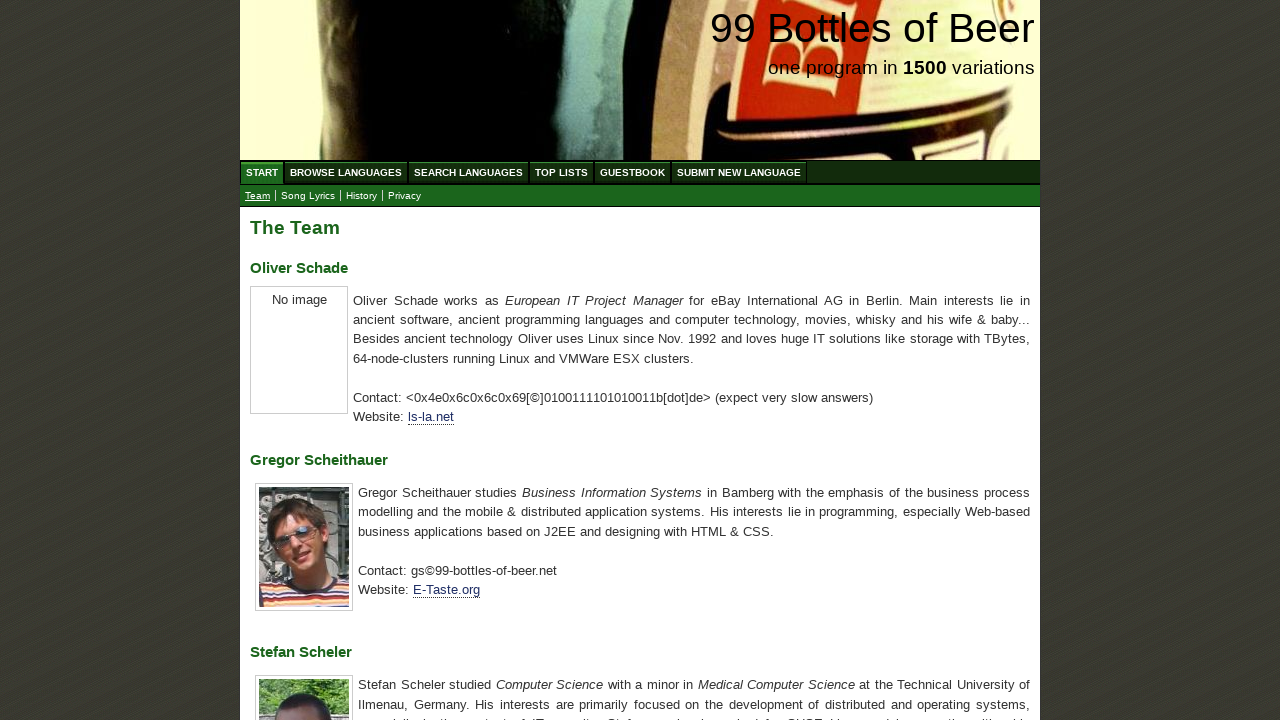

Located all creator name elements
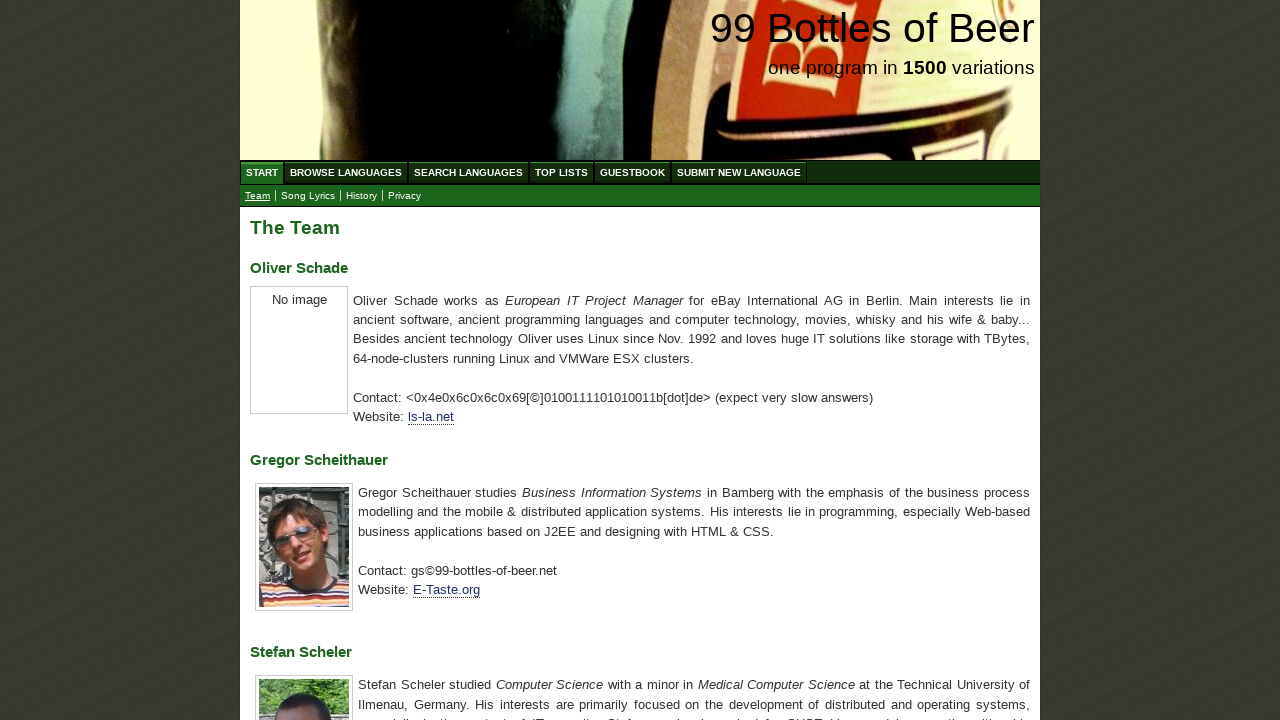

Extracted creator names from page
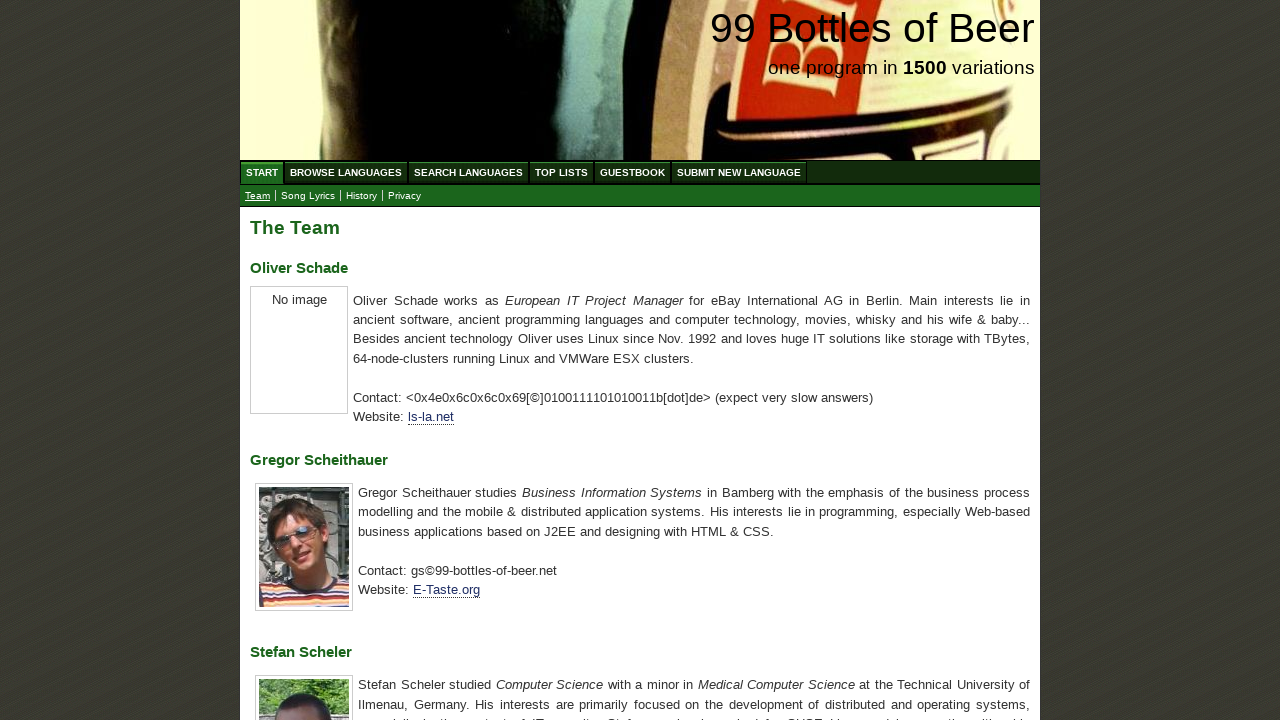

Verified creator names match expected values: Oliver Schade, Gregor Scheithauer, Stefan Scheler
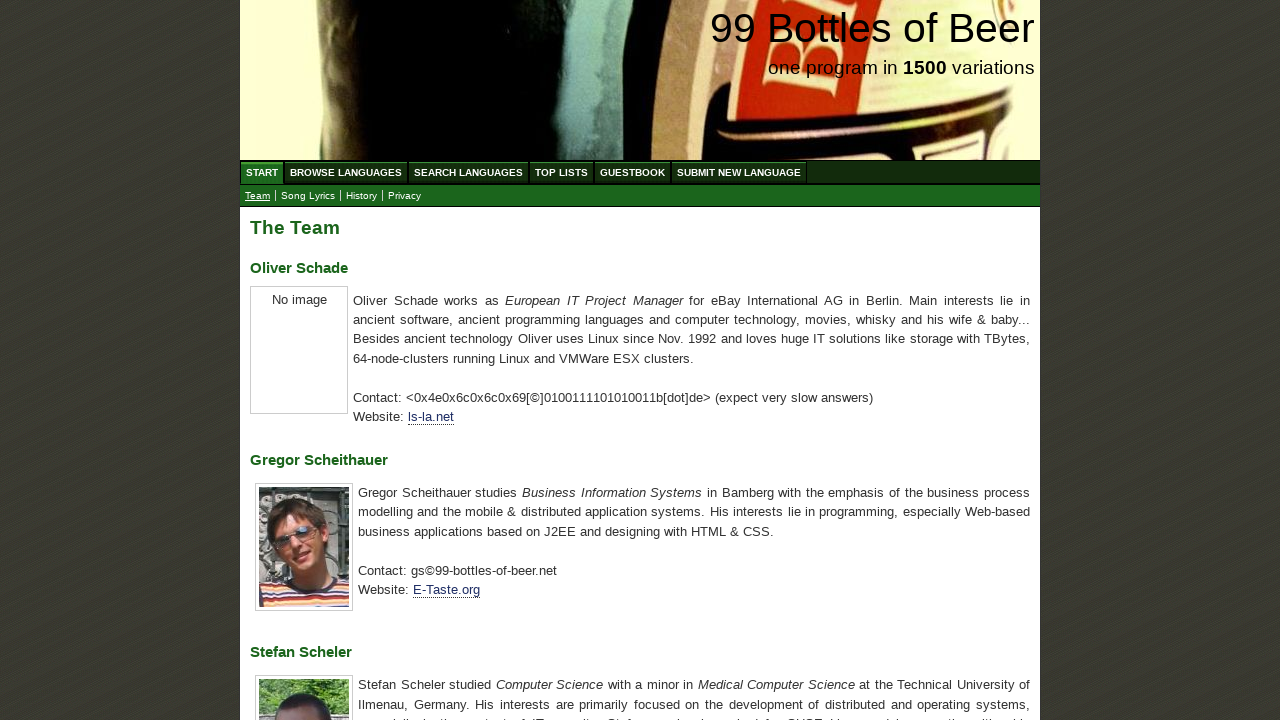

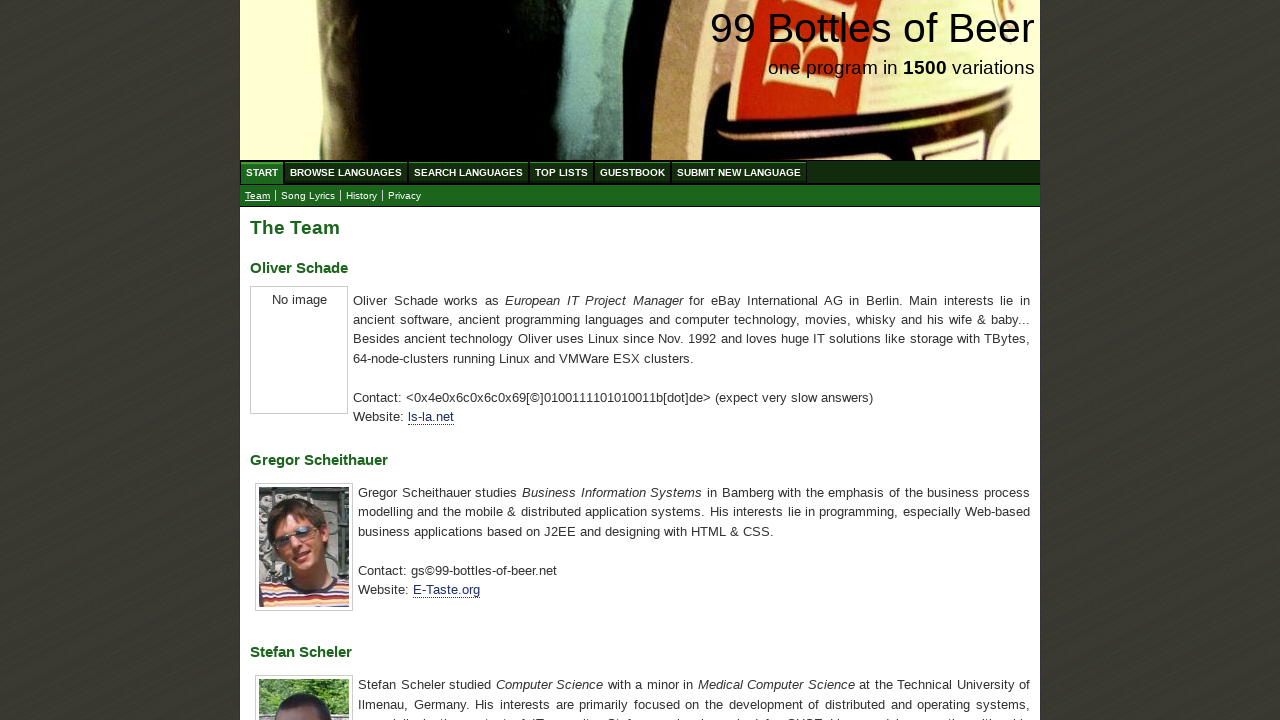